Tests handling multiple browser windows by clicking on TimeTable/Track menu, opening a new window for services timetable, switching between windows, and navigating back to Home

Starting URL: https://www.apsrtconline.in/

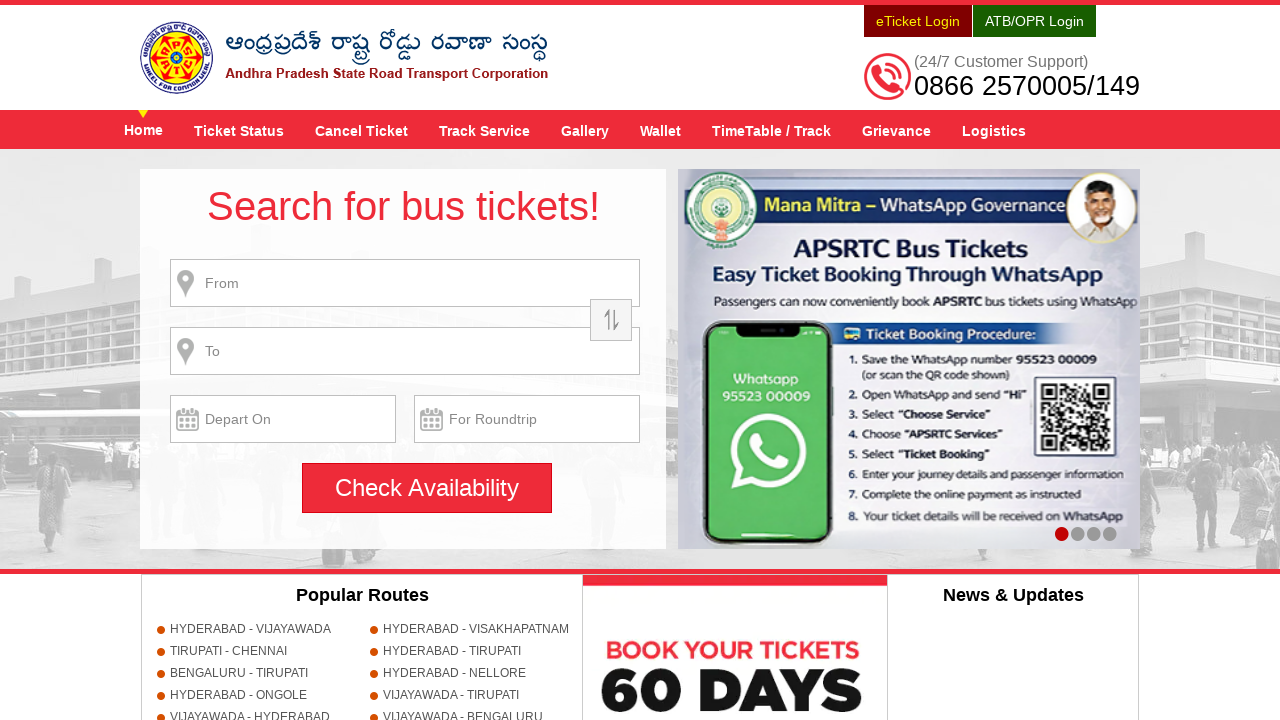

Clicked on TimeTable / Track menu at (772, 130) on a[title='TimeTable / Track']
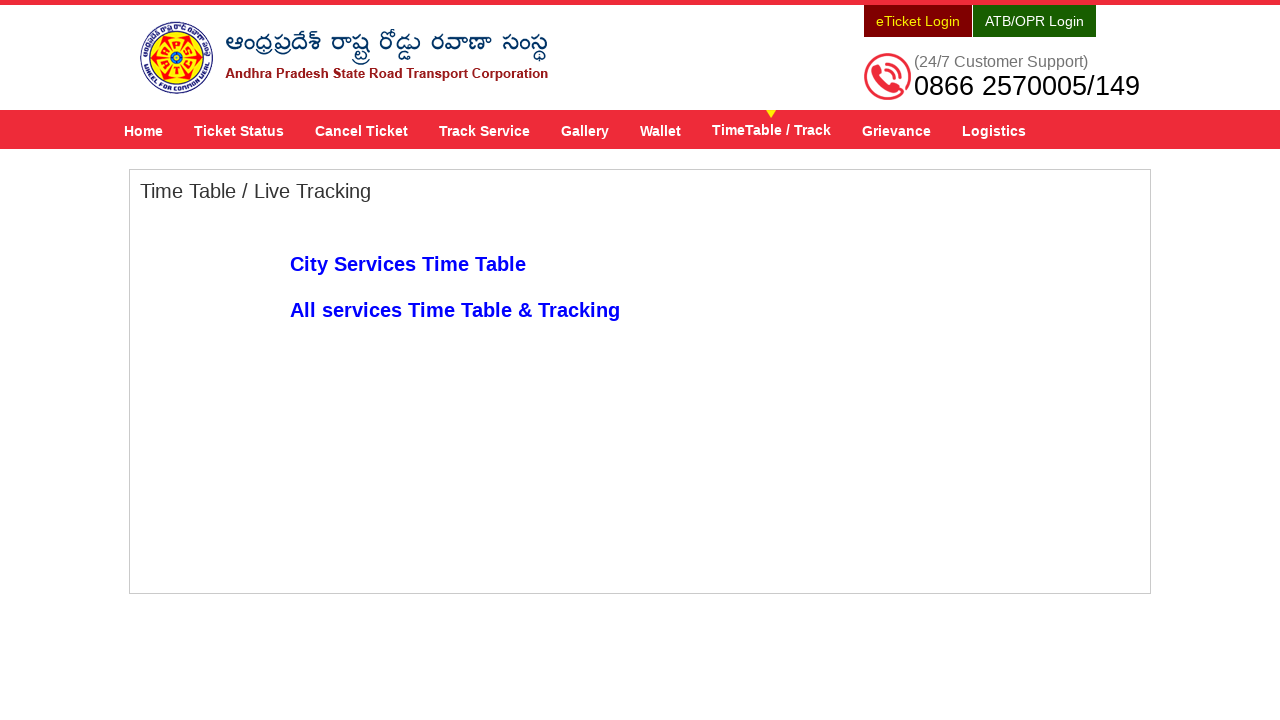

Clicked on All services Time Table & Tracking link at (455, 310) on a:text('All services Time Table & Tracking')
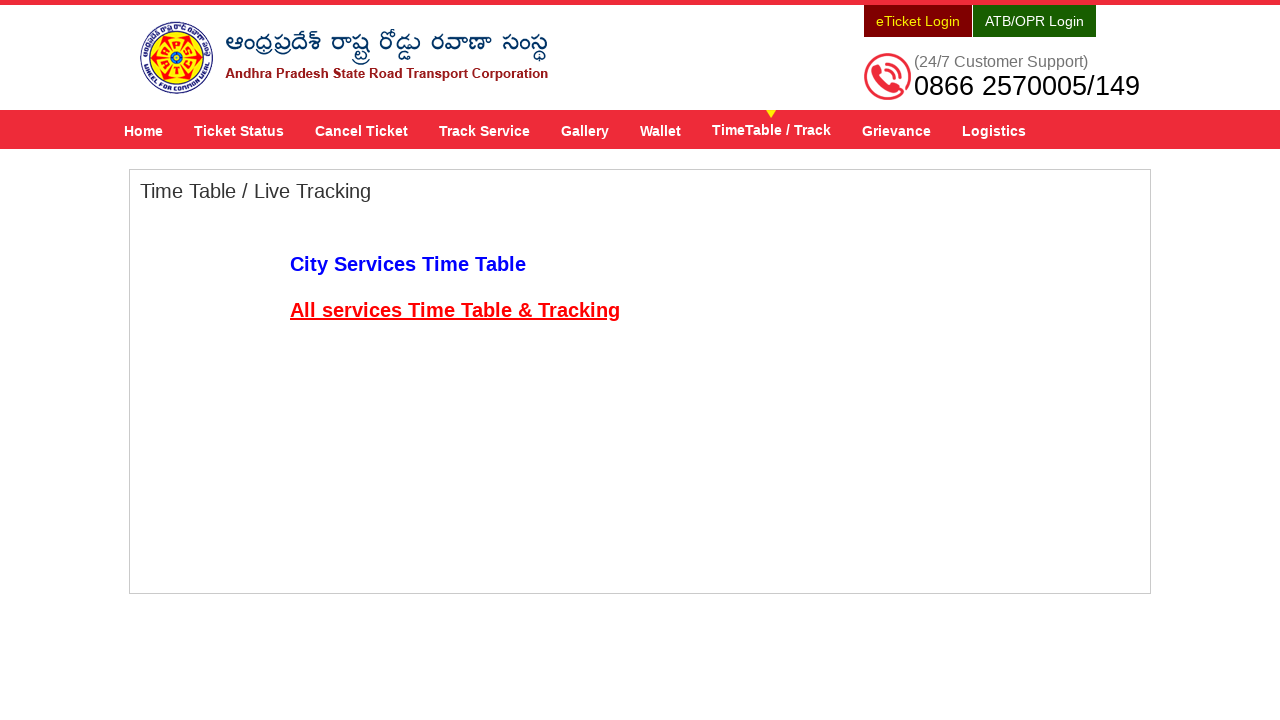

New window opened and captured
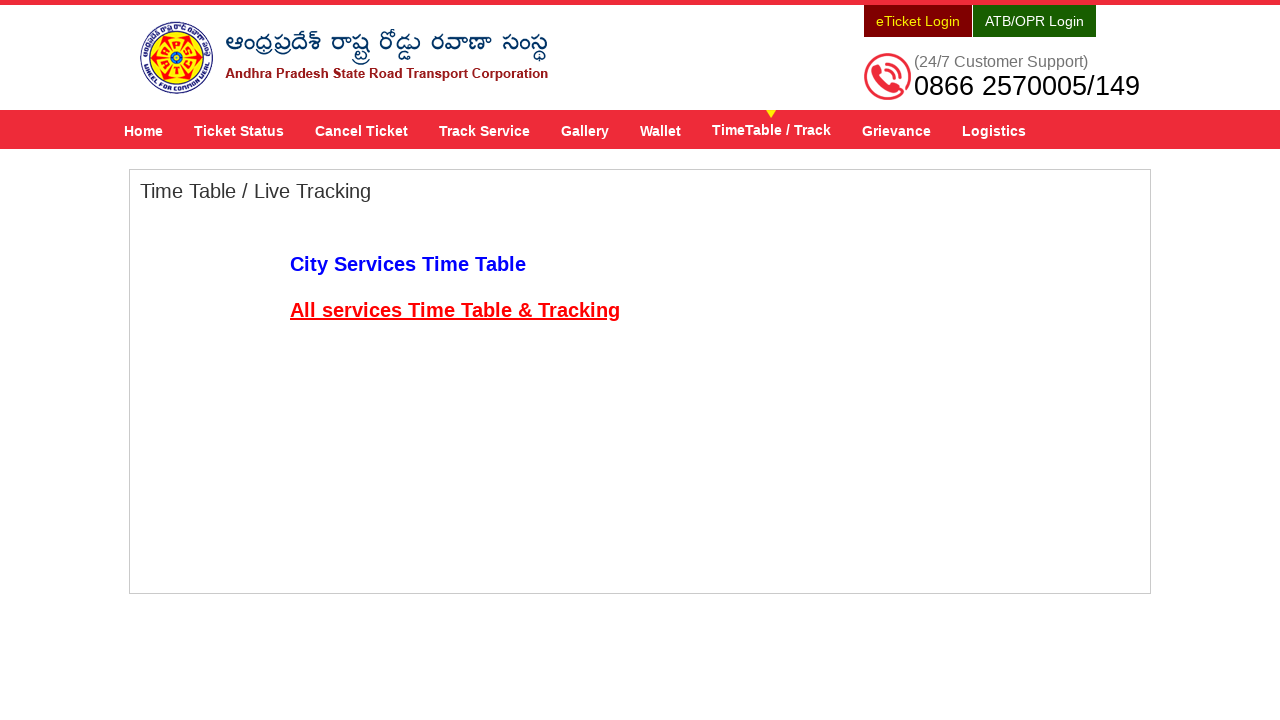

New page loaded successfully
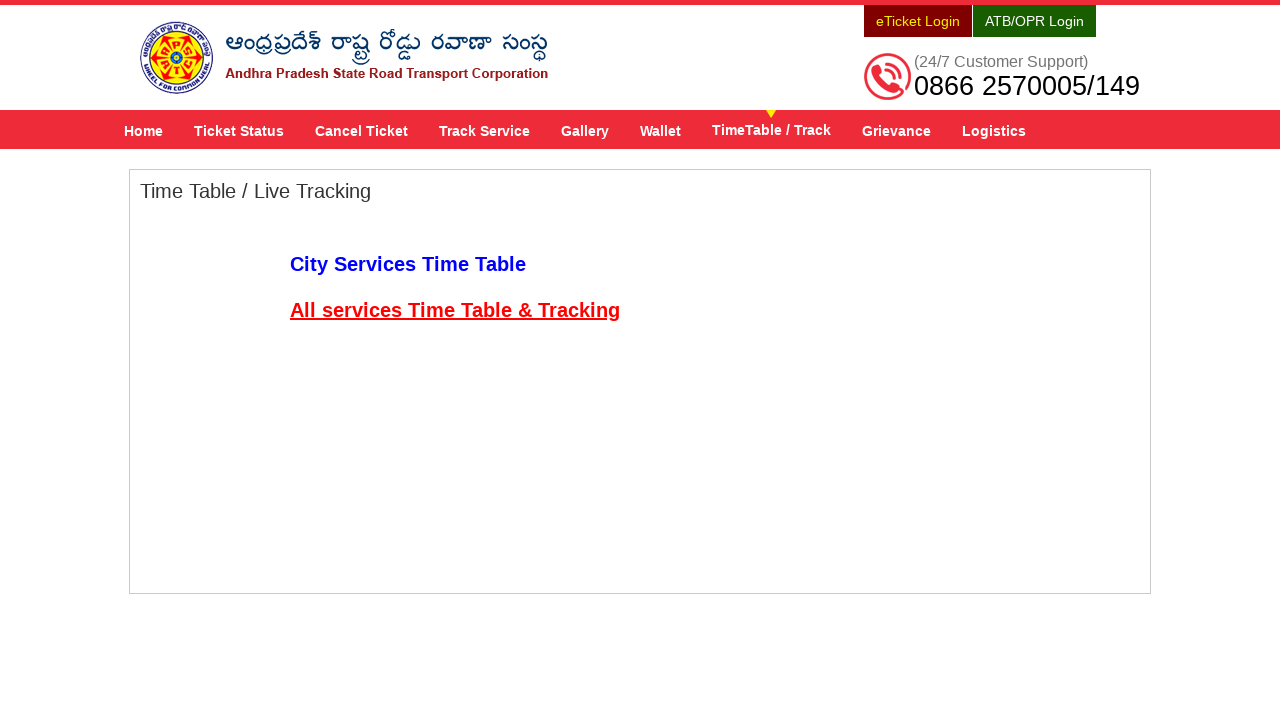

Retrieved title of new window: APSRTC LIVE TRACK
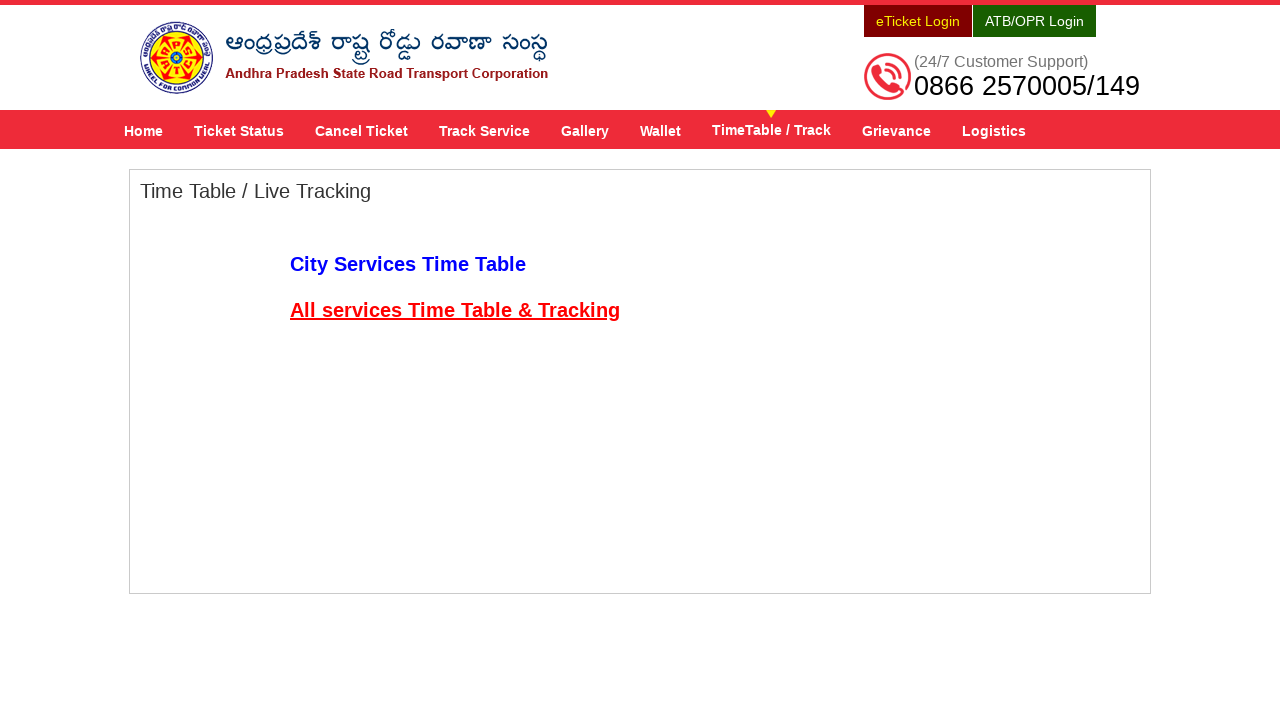

Closed the second window
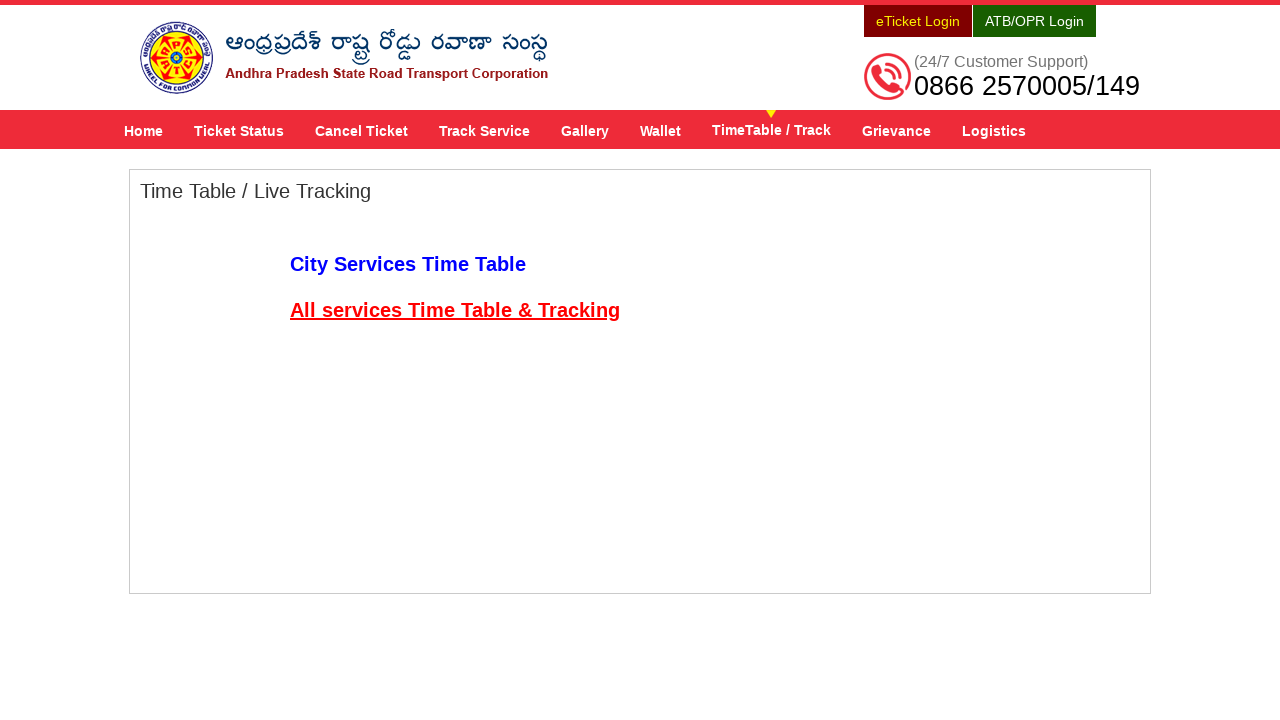

Clicked Home link to navigate back to original page at (144, 130) on a:text('Home')
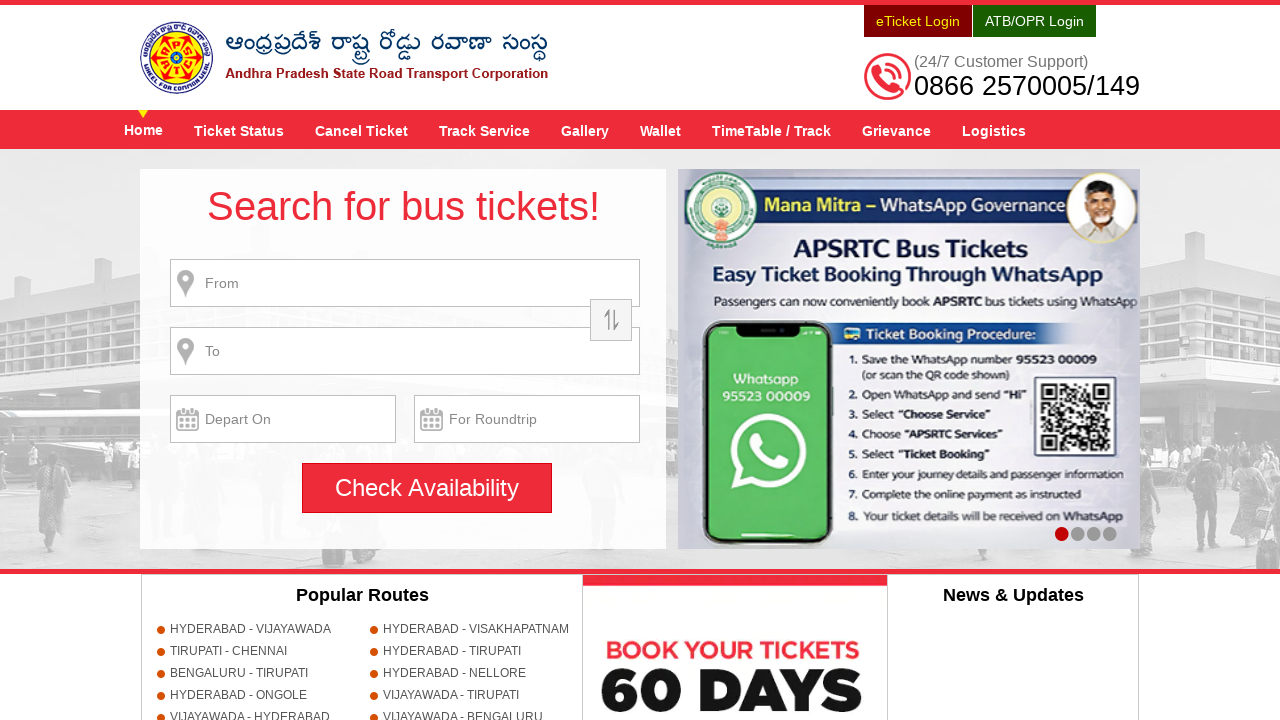

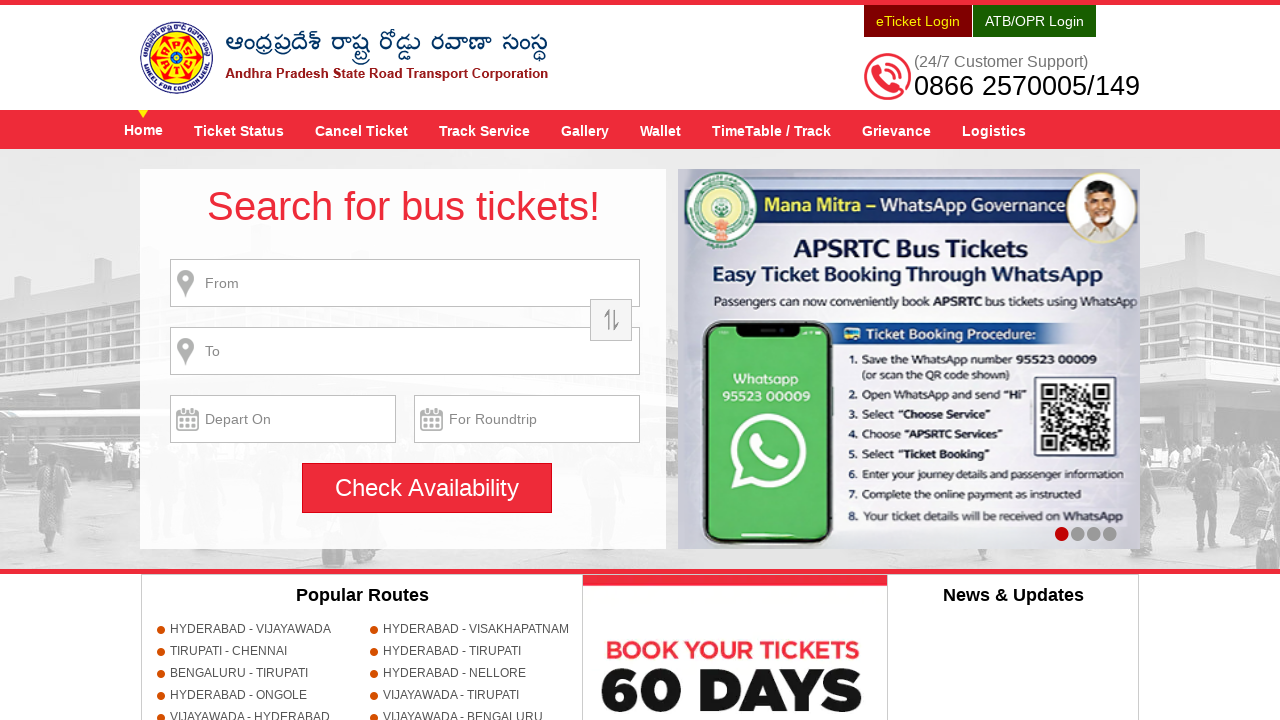